Tests the registration form interactions by clicking a button, filling first and last name fields, and checking a checkbox

Starting URL: https://rahulshettyacademy.com/client

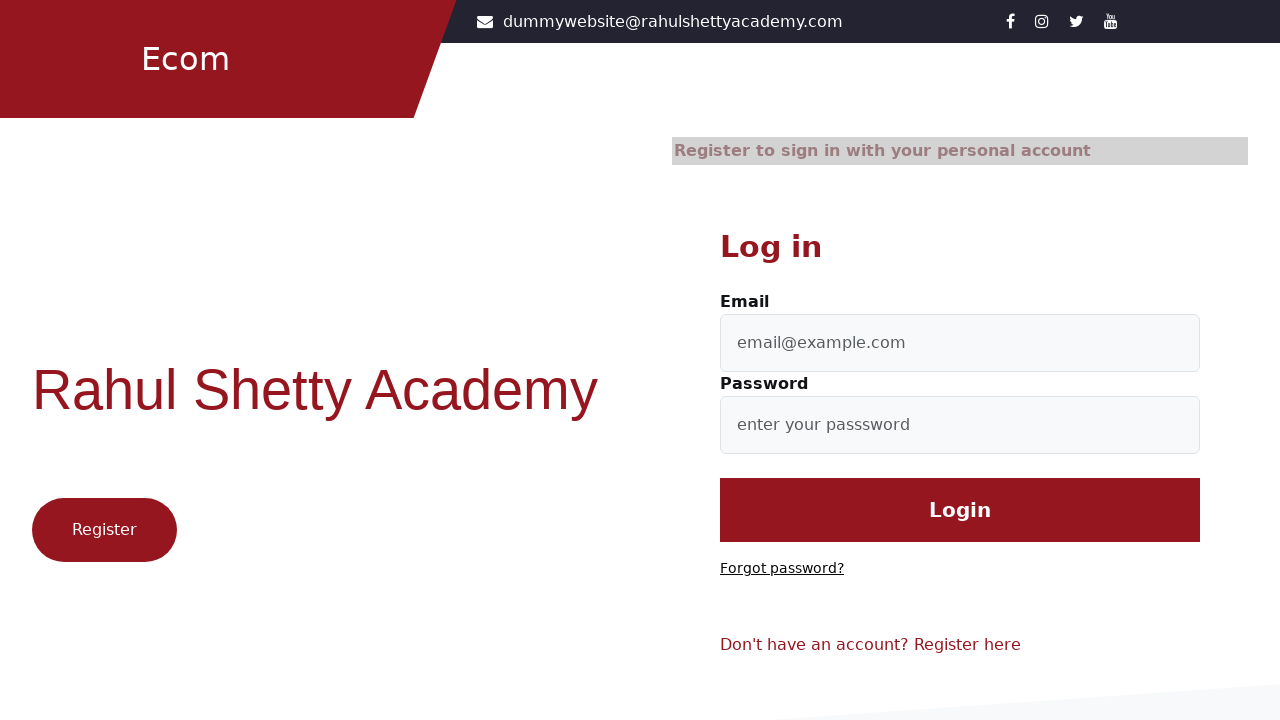

Clicked the register/signup button at (104, 530) on .btn1
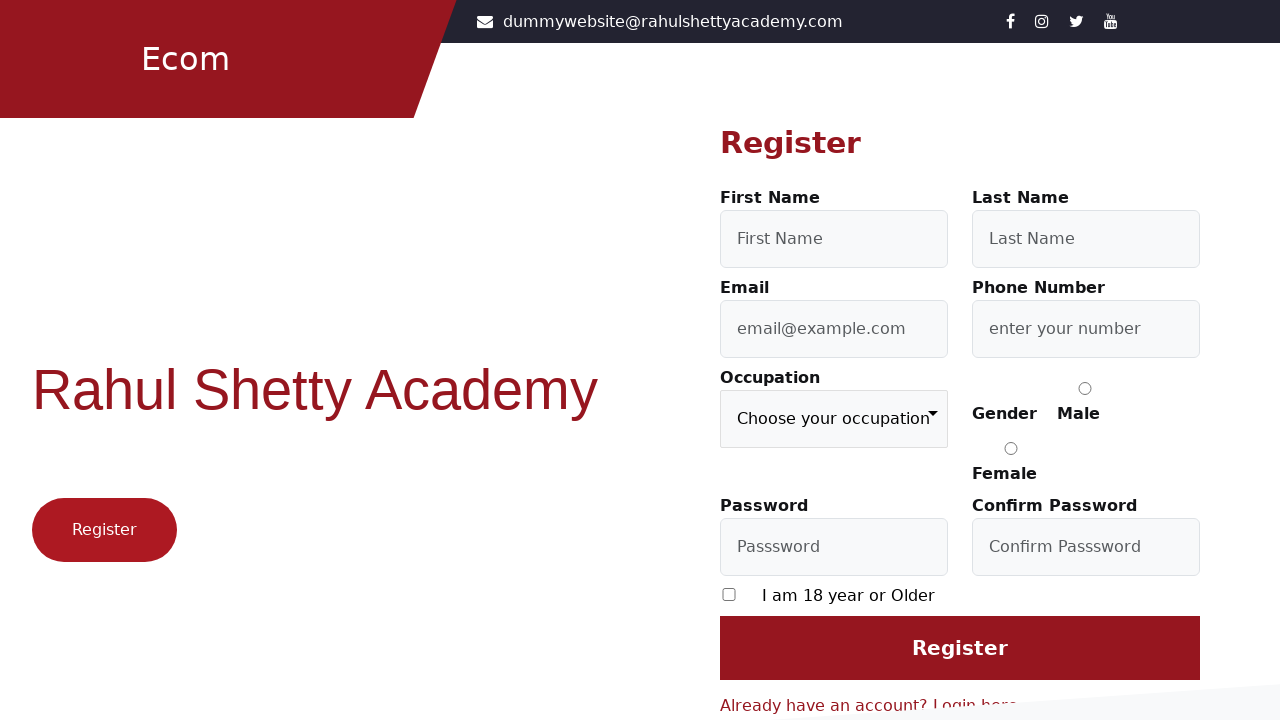

Filled first name field with 'First' on #firstName
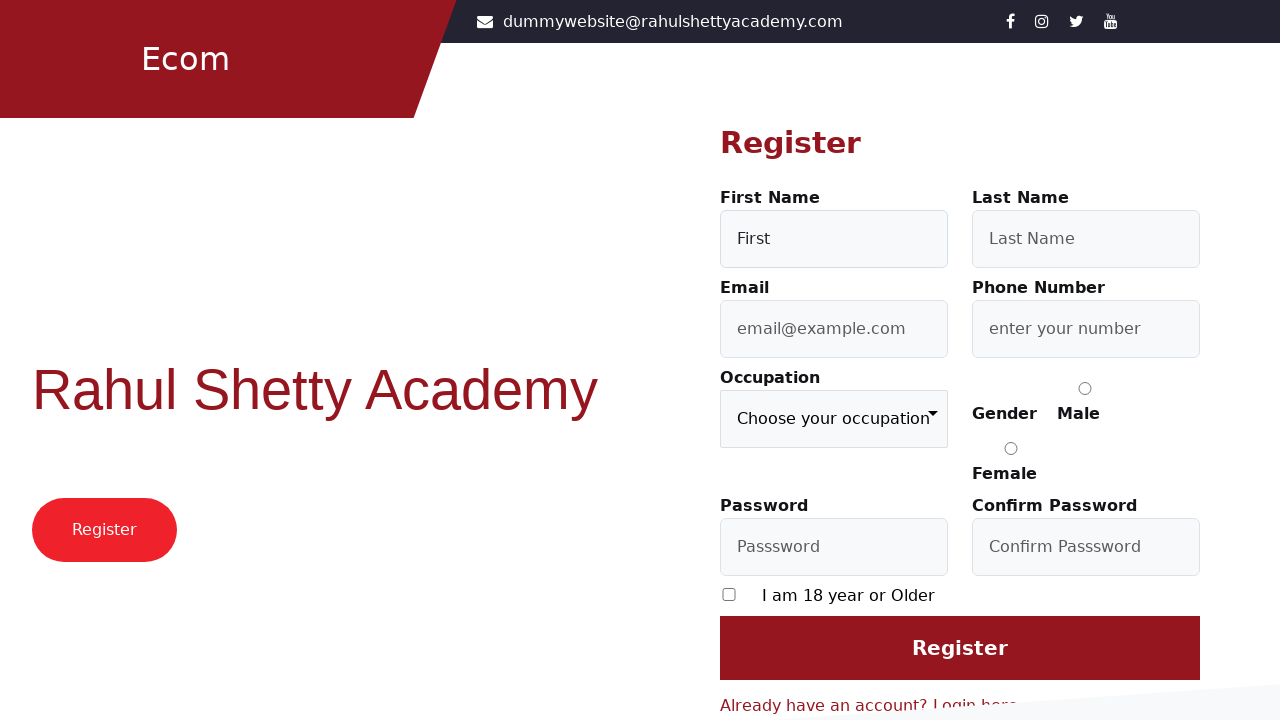

Filled last name field with 'Last' on #lastName
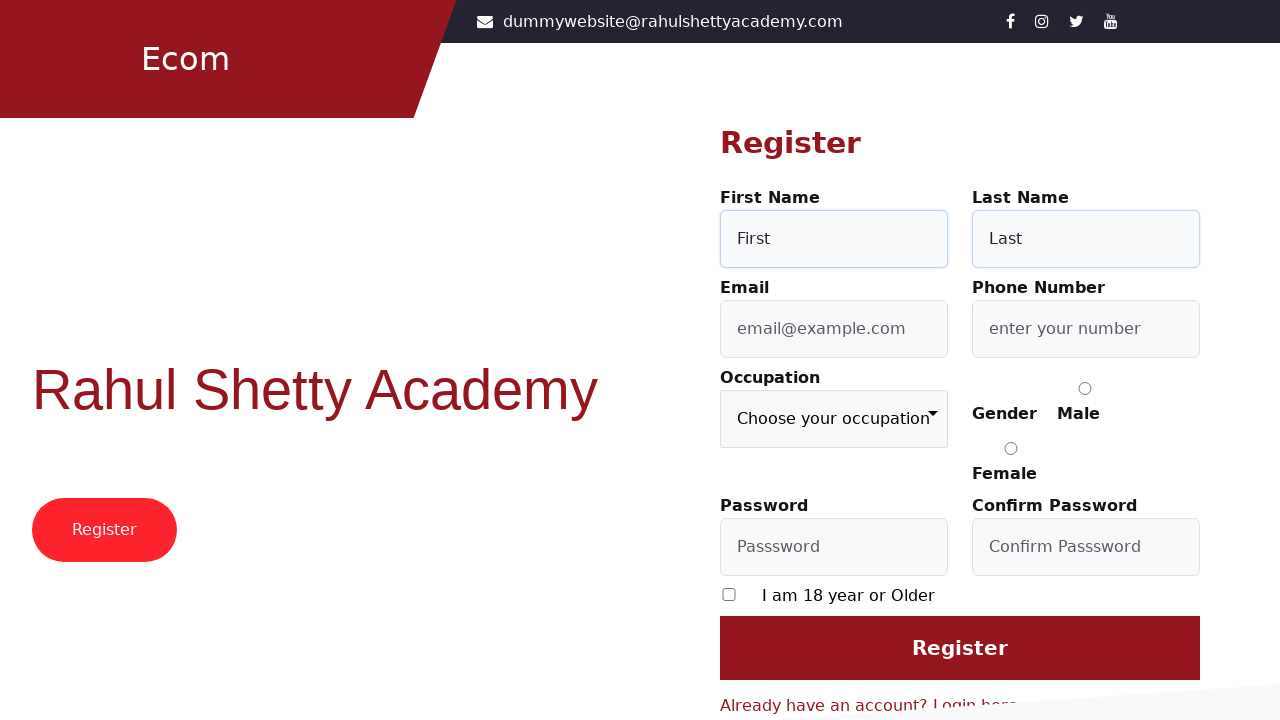

Clicked the checkbox to accept terms at (729, 594) on [type='checkbox']
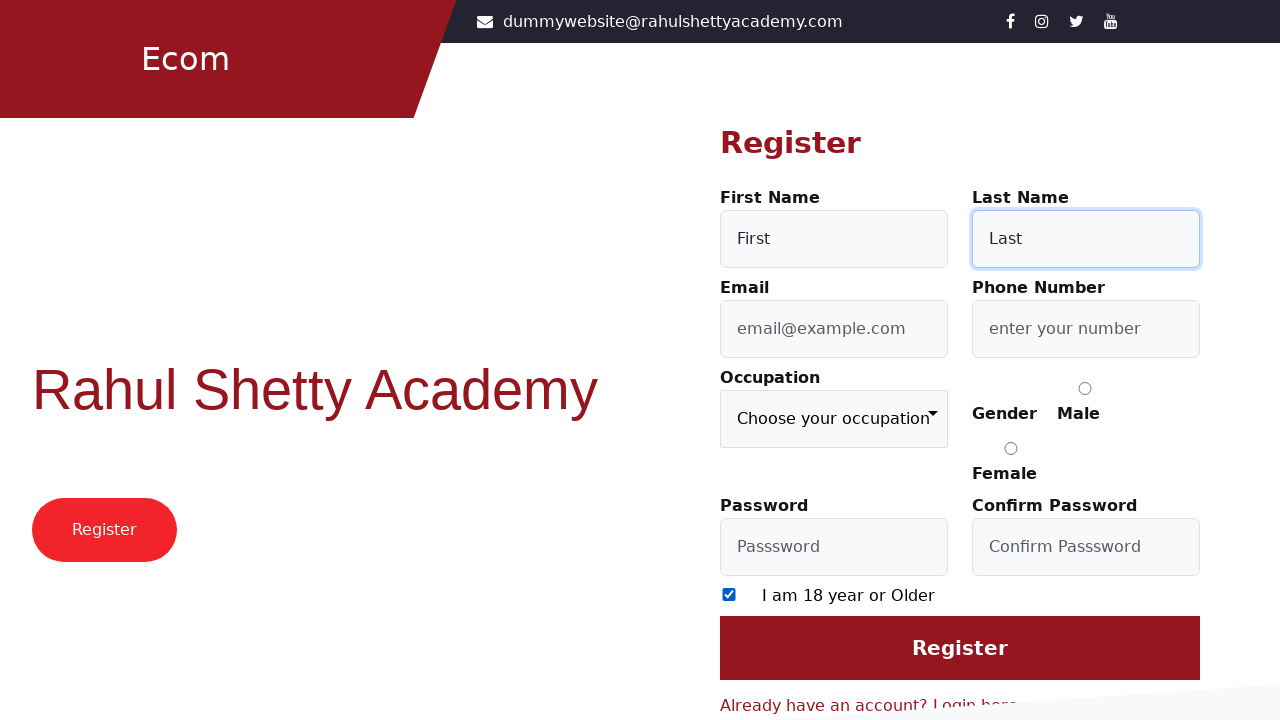

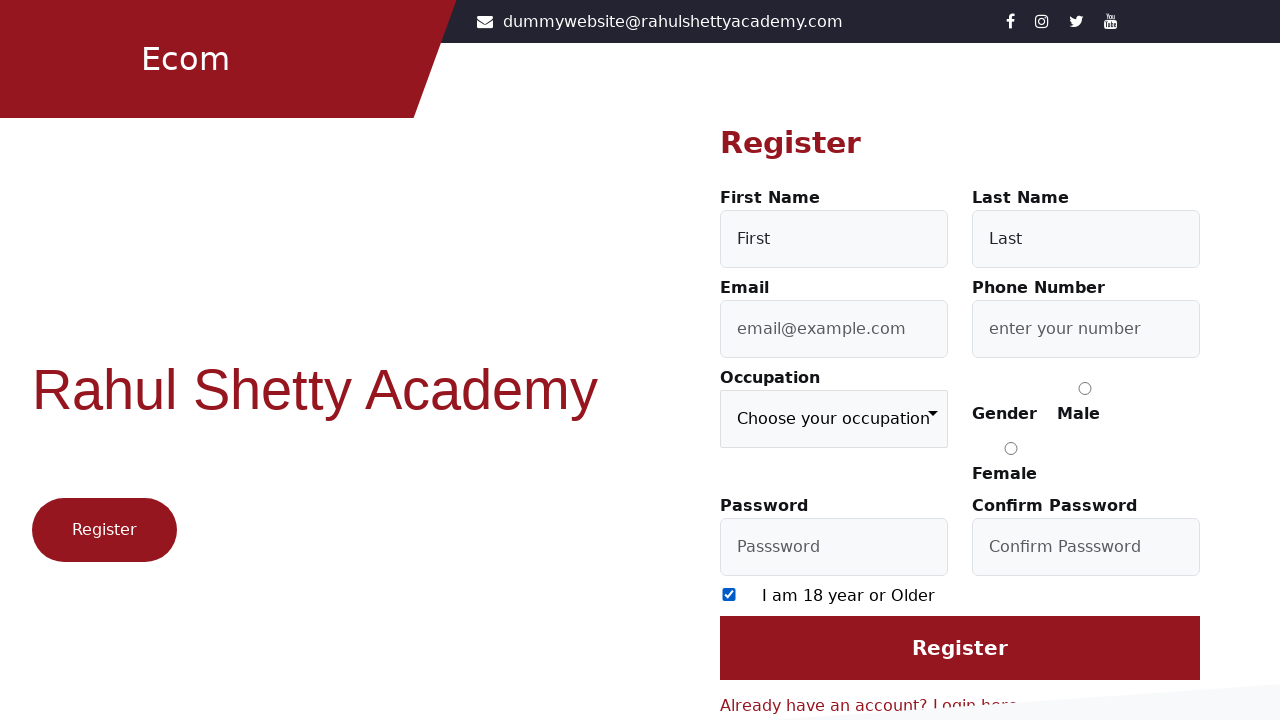